Tests text field functionality by checking if email and name fields are editable, fills the name field, and then clears it

Starting URL: https://mrreddyautomation.com/playground/

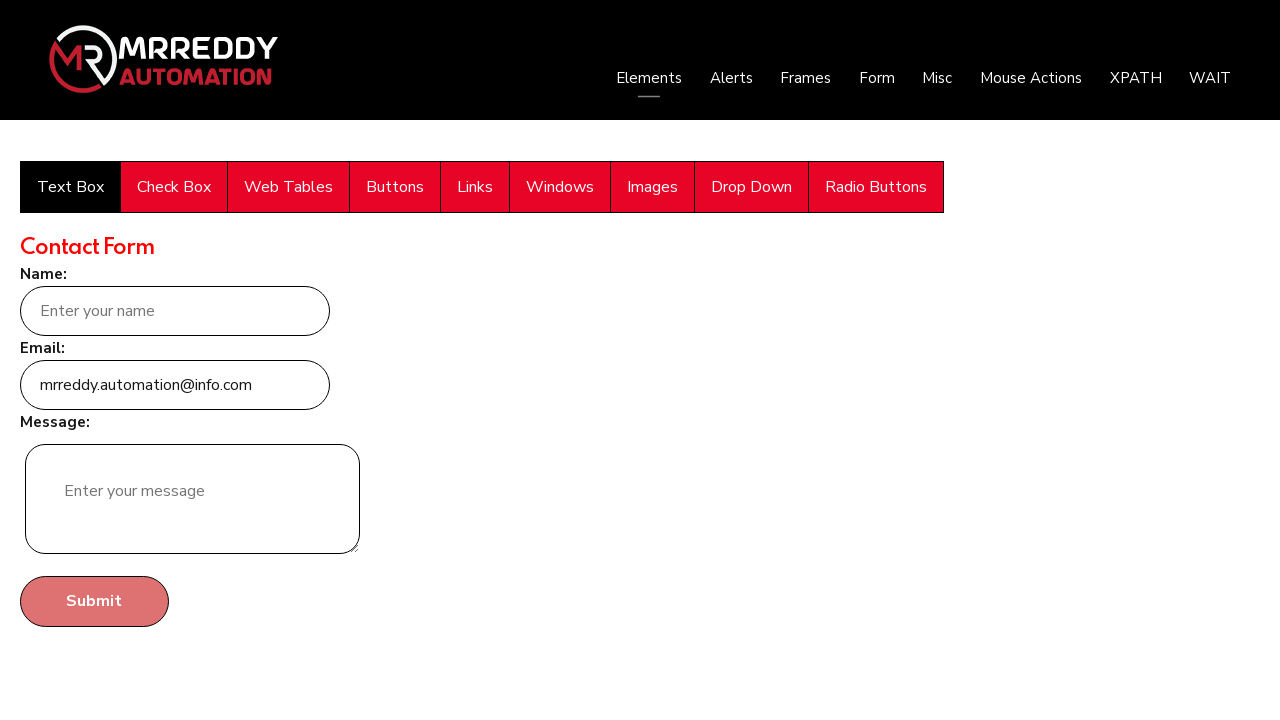

Checked if email field is editable
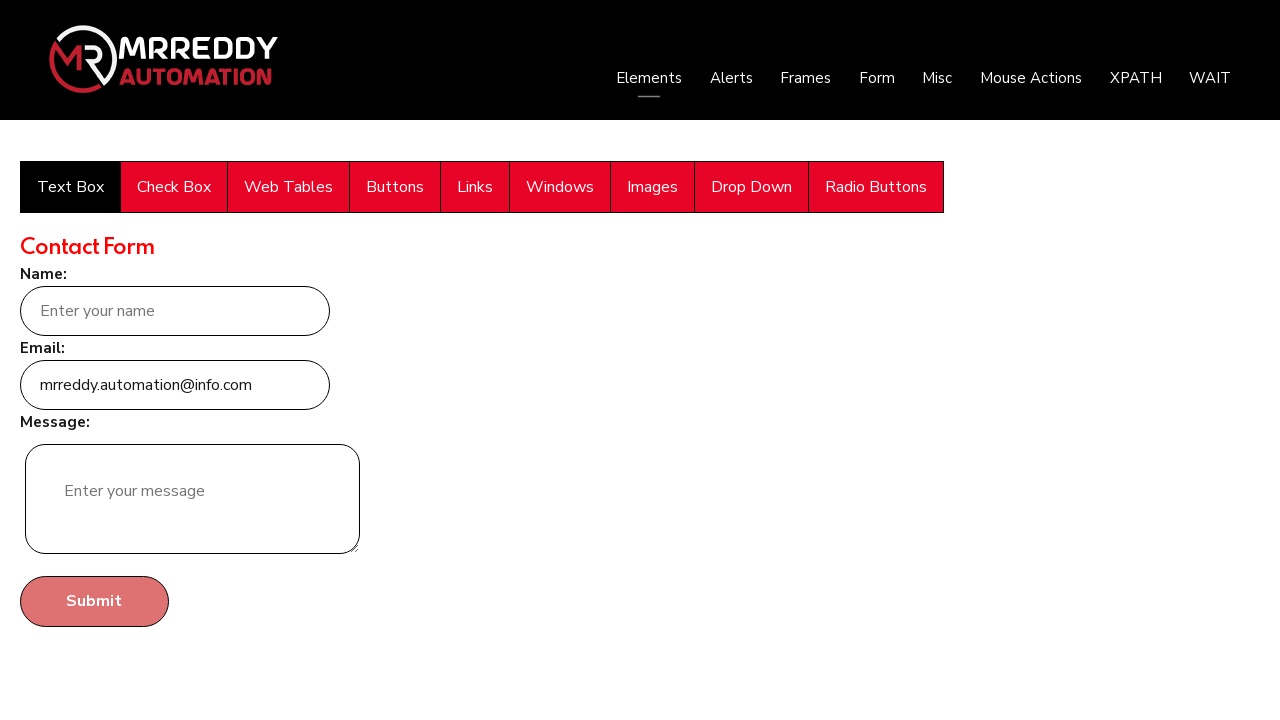

Checked if name field is editable
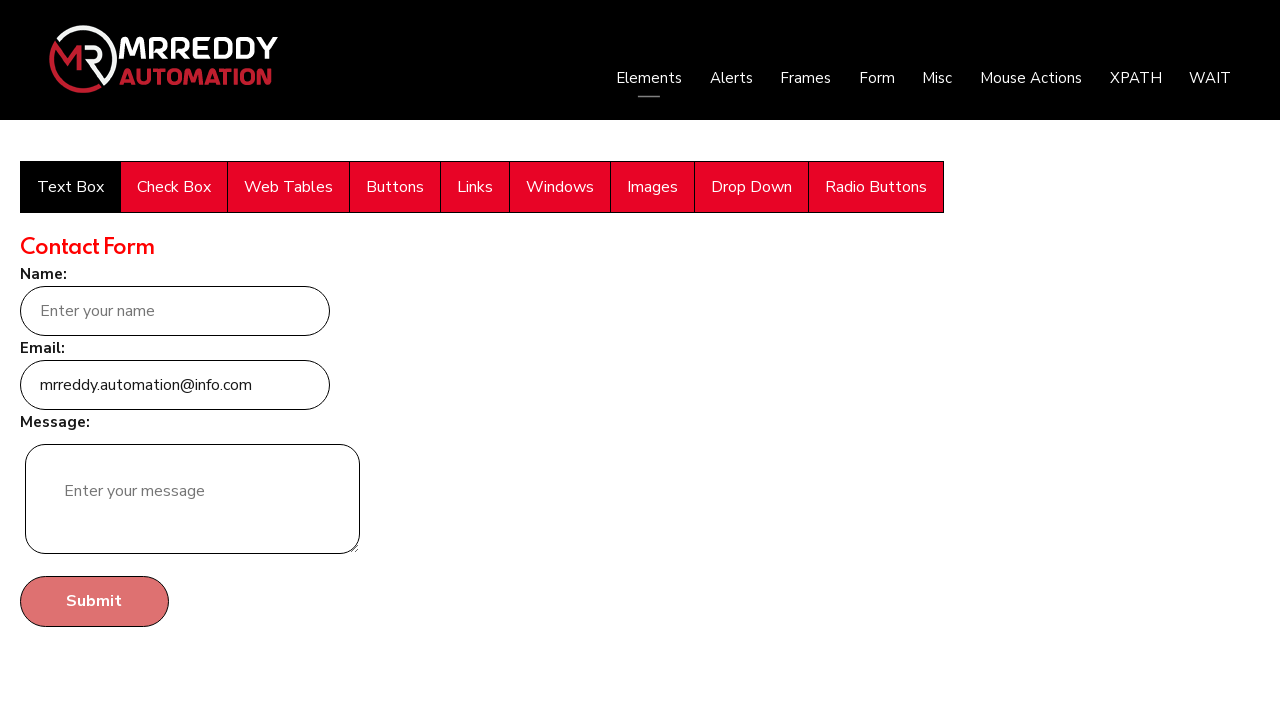

Filled name field with 'hello3' on xpath=//input[@name='name']
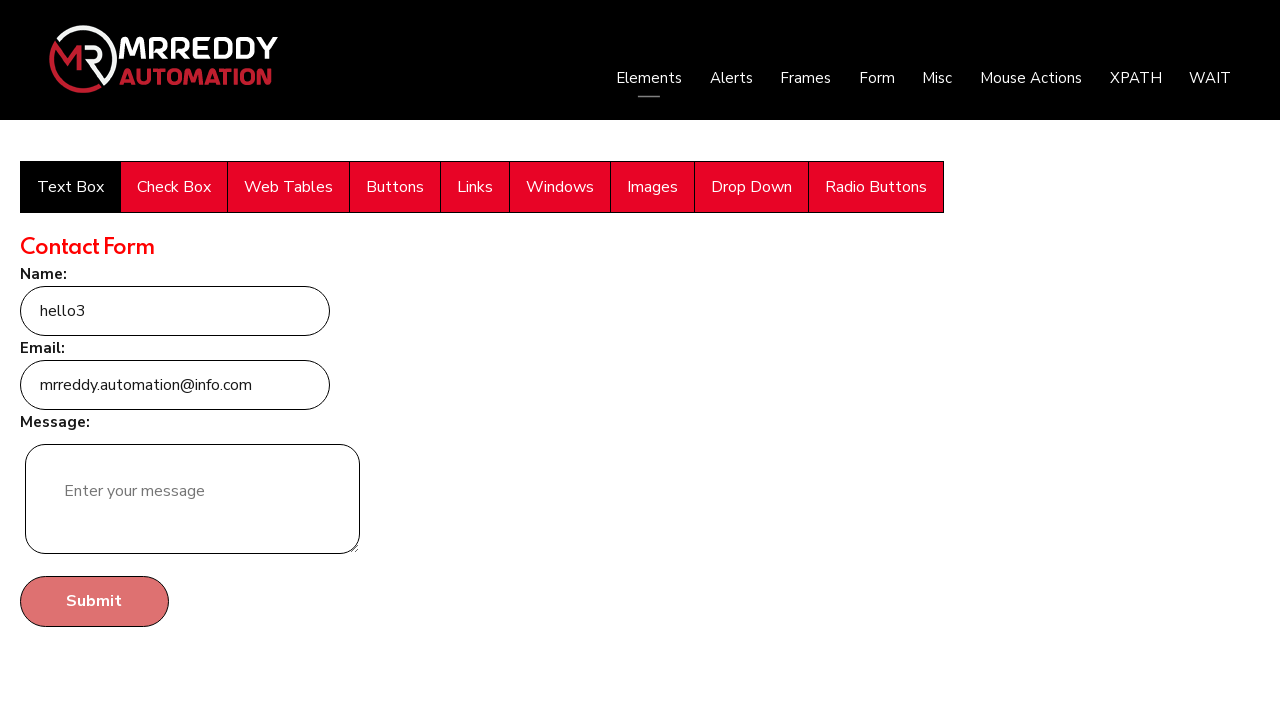

Retrieved the current value from name field
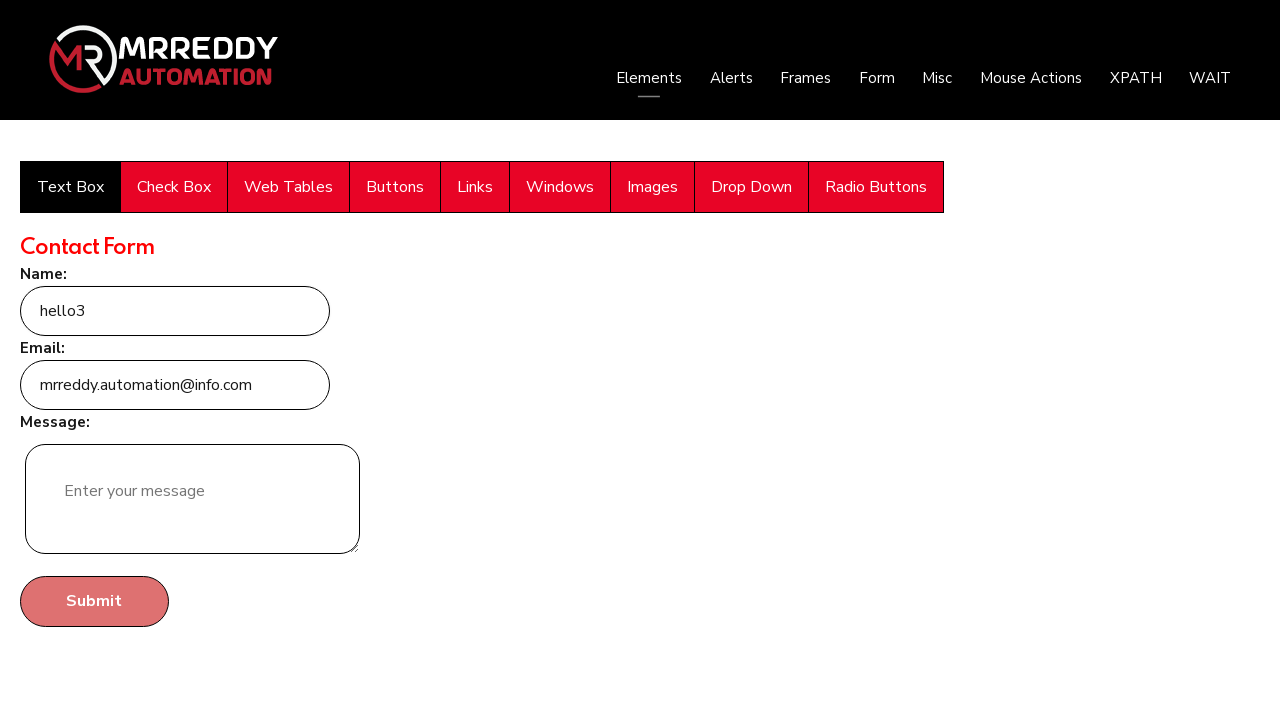

Cleared the name field on xpath=//input[@name='name']
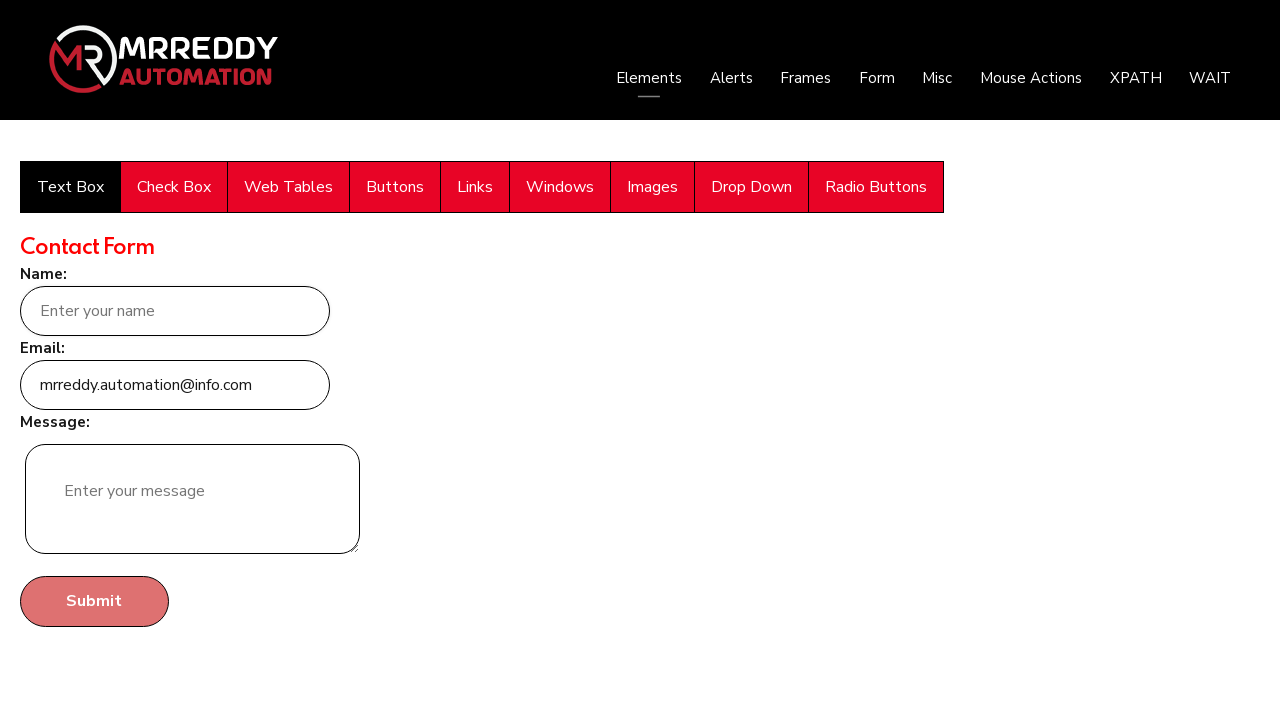

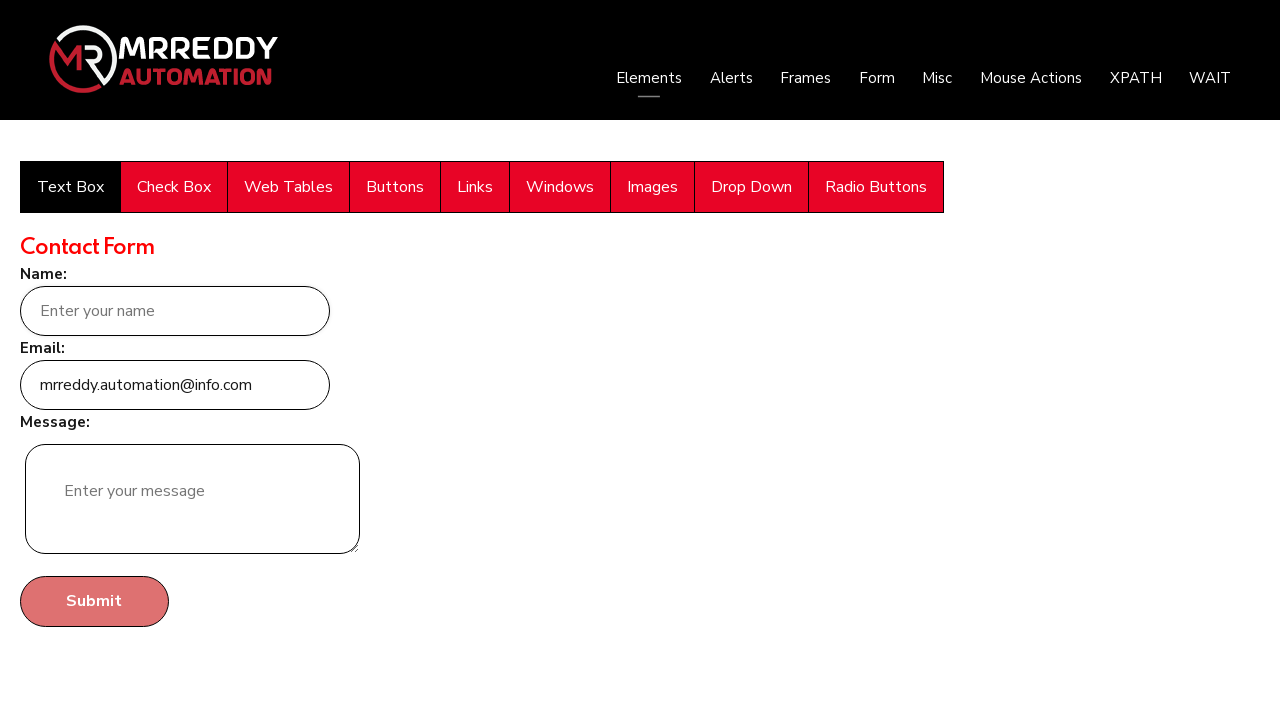